Tests interaction with a web table page by selecting a value from a dropdown list and scrolling within a grid viewport element.

Starting URL: http://demo.automationtesting.in/WebTable.html

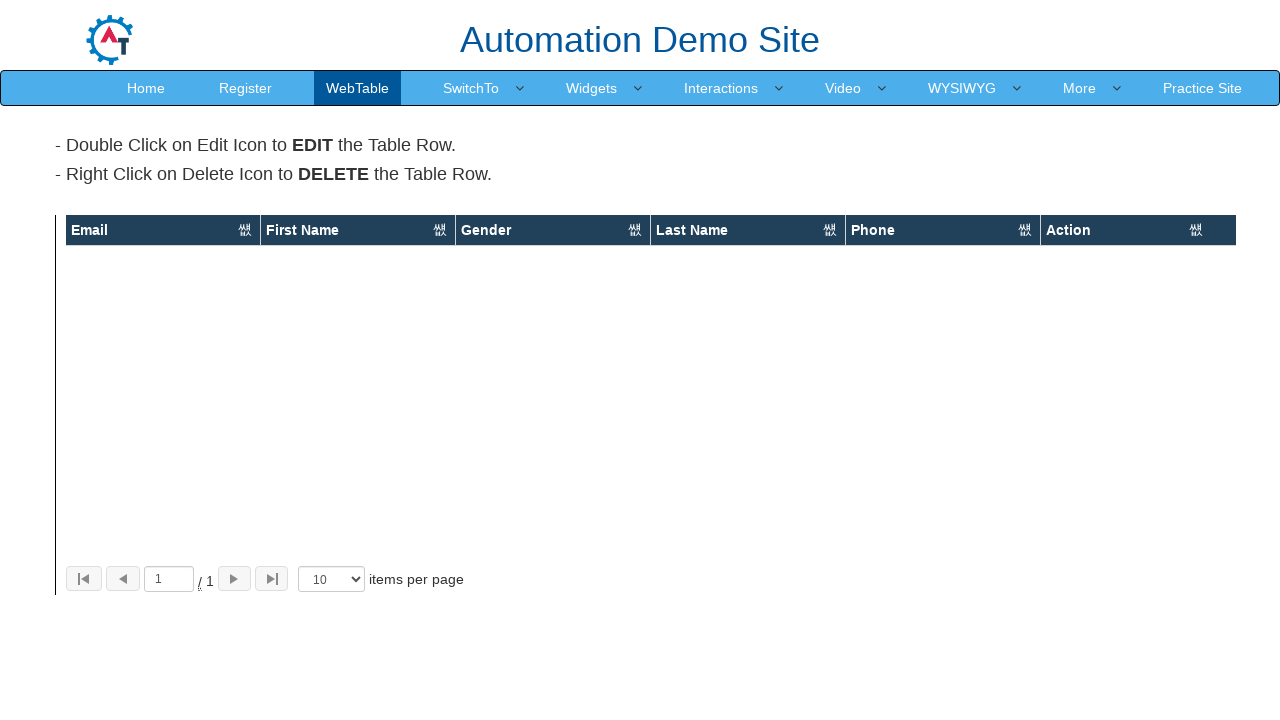

Selected '30' from the show entries dropdown on select
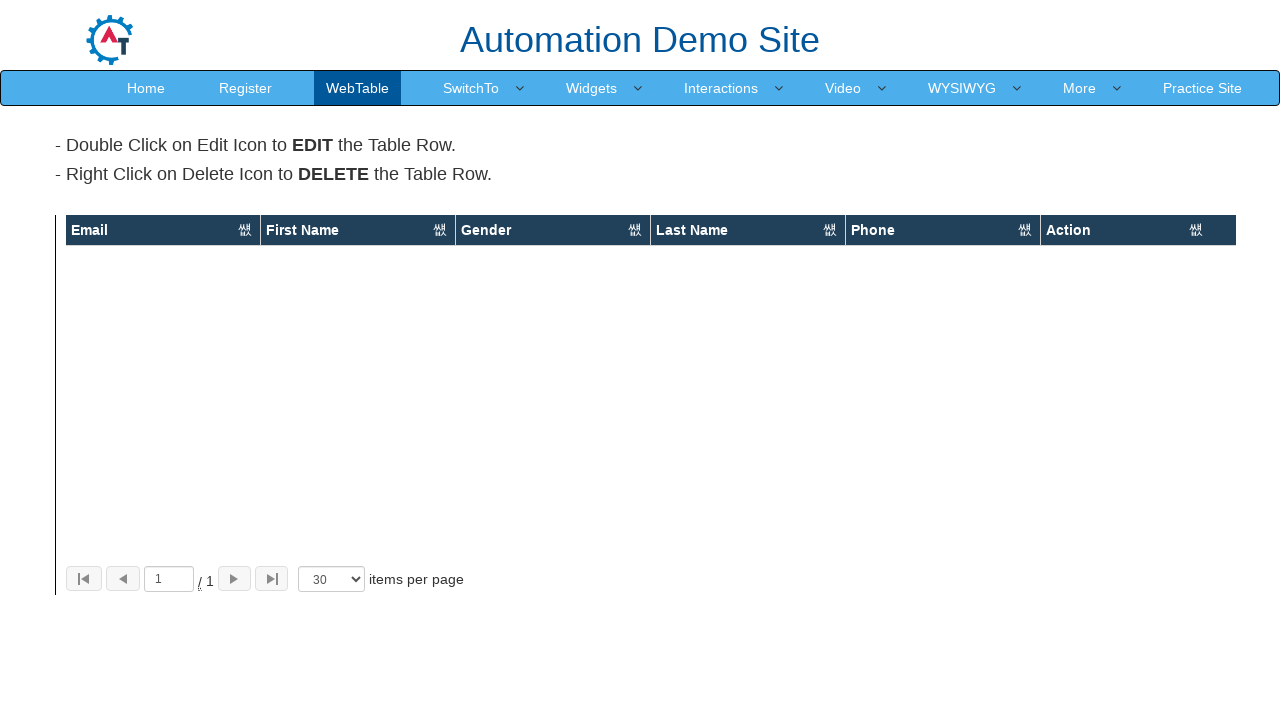

Waited 1 second for dropdown selection to take effect
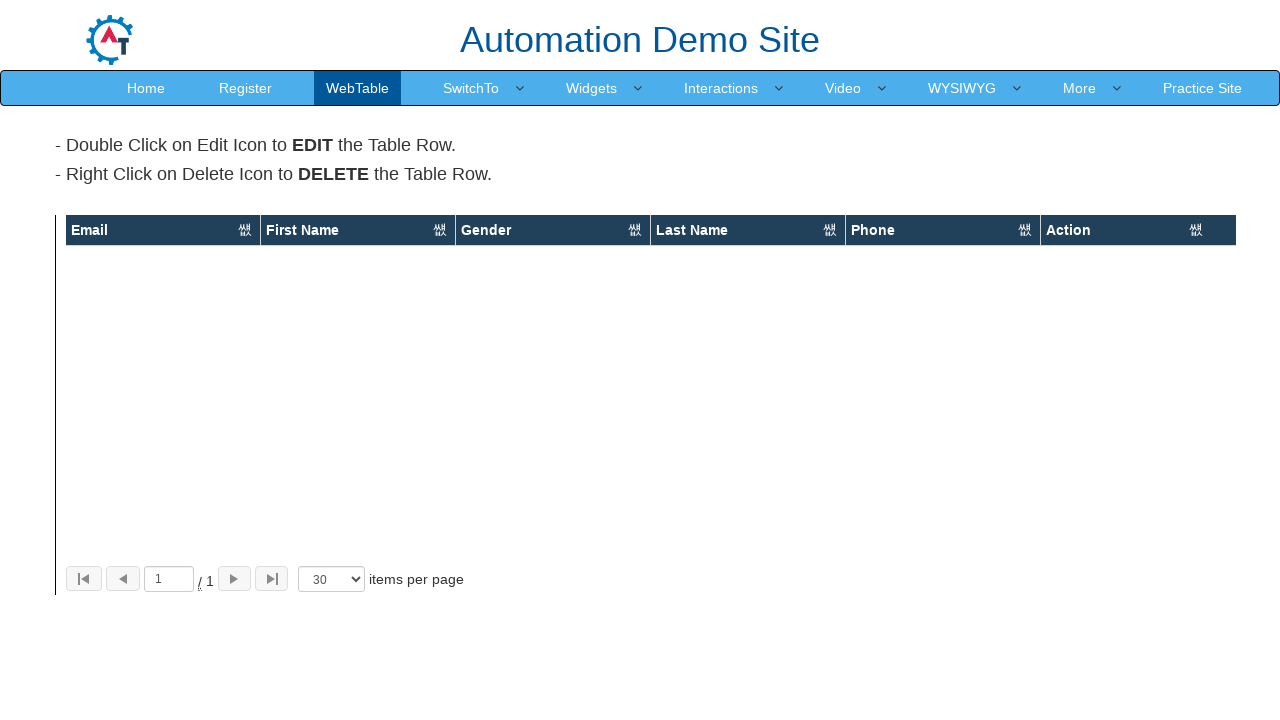

Scrolled grid viewport to position 100
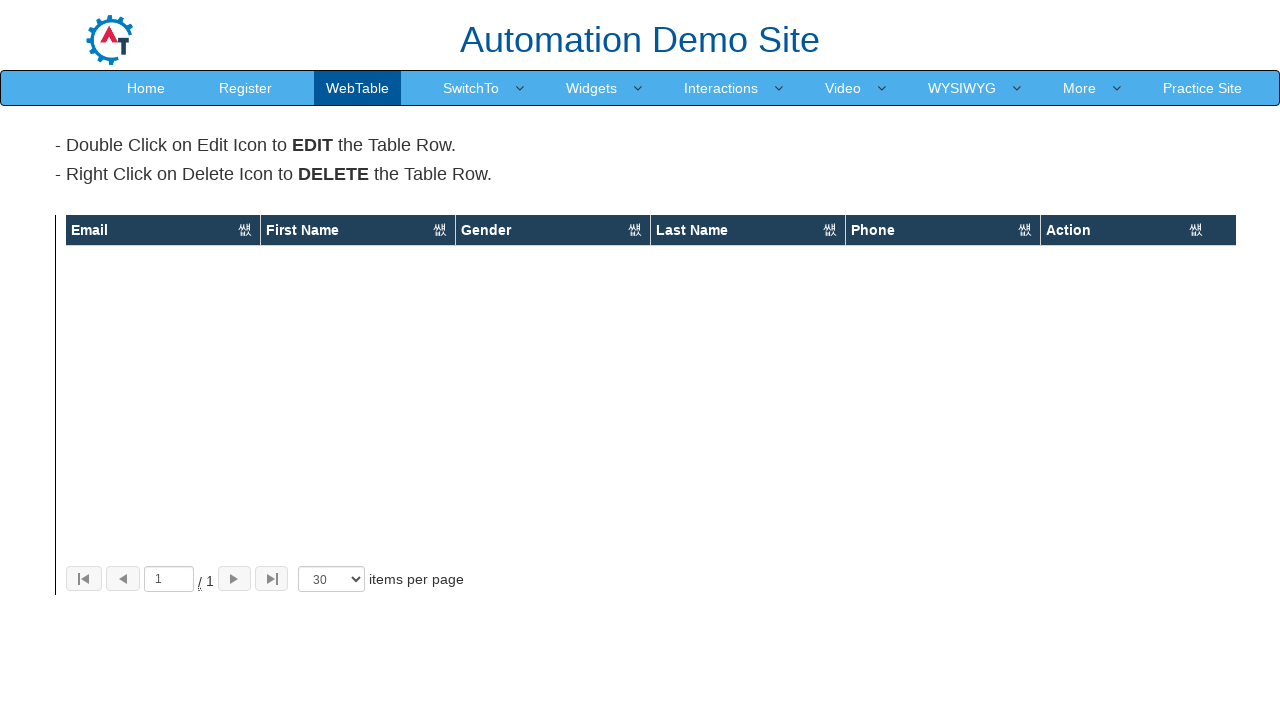

Waited 1 second to observe the scroll effect
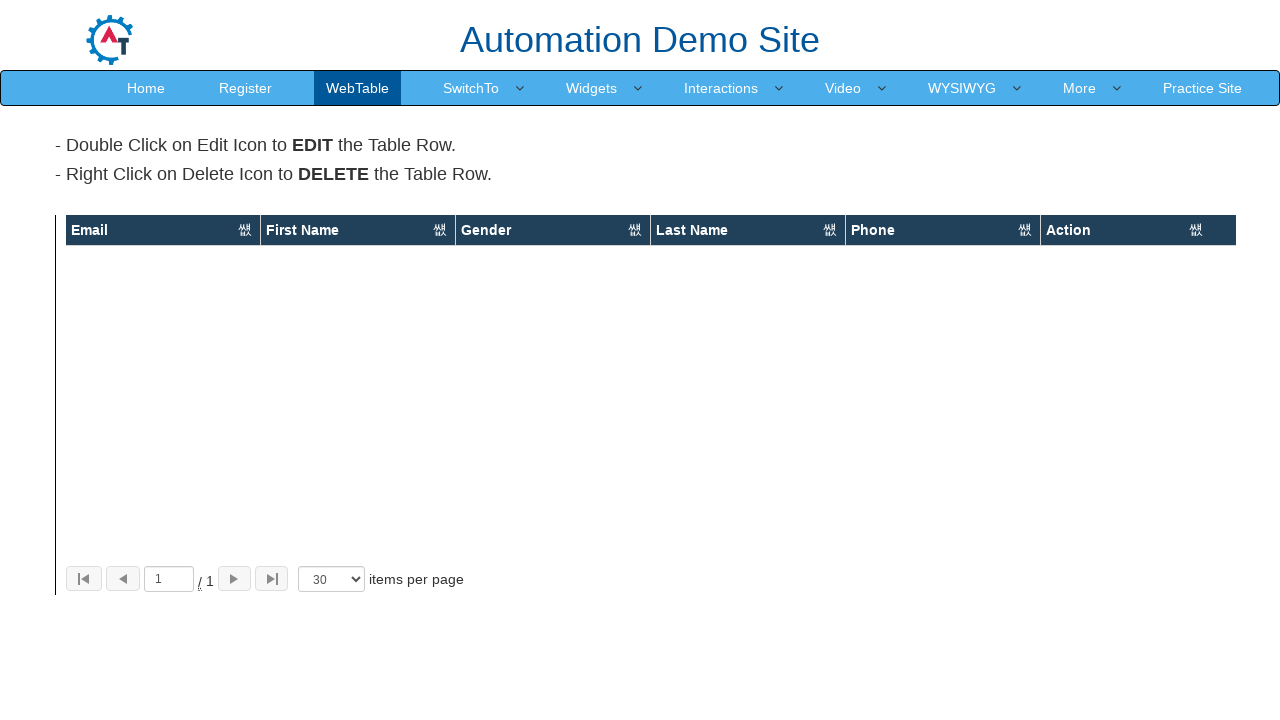

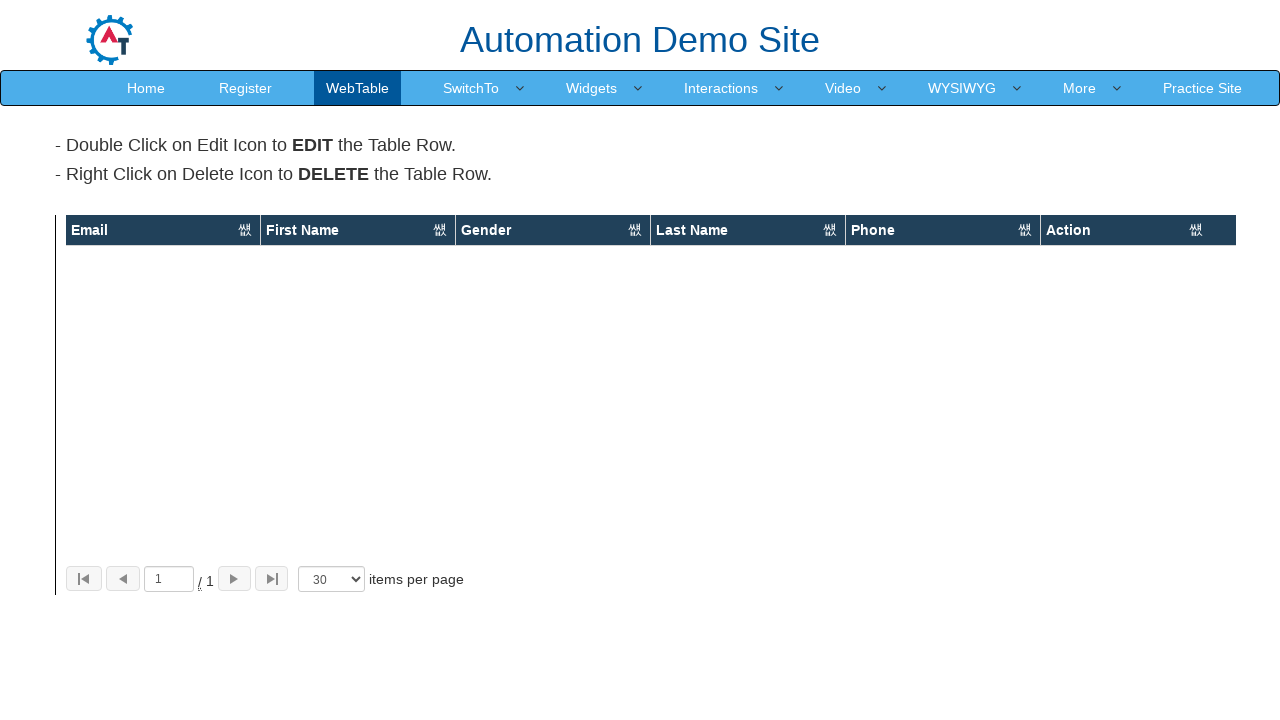